Tests scrolling functionality on a practice page and verifies that the sum of values in a table column matches the displayed total amount

Starting URL: https://www.rahulshettyacademy.com/AutomationPractice/

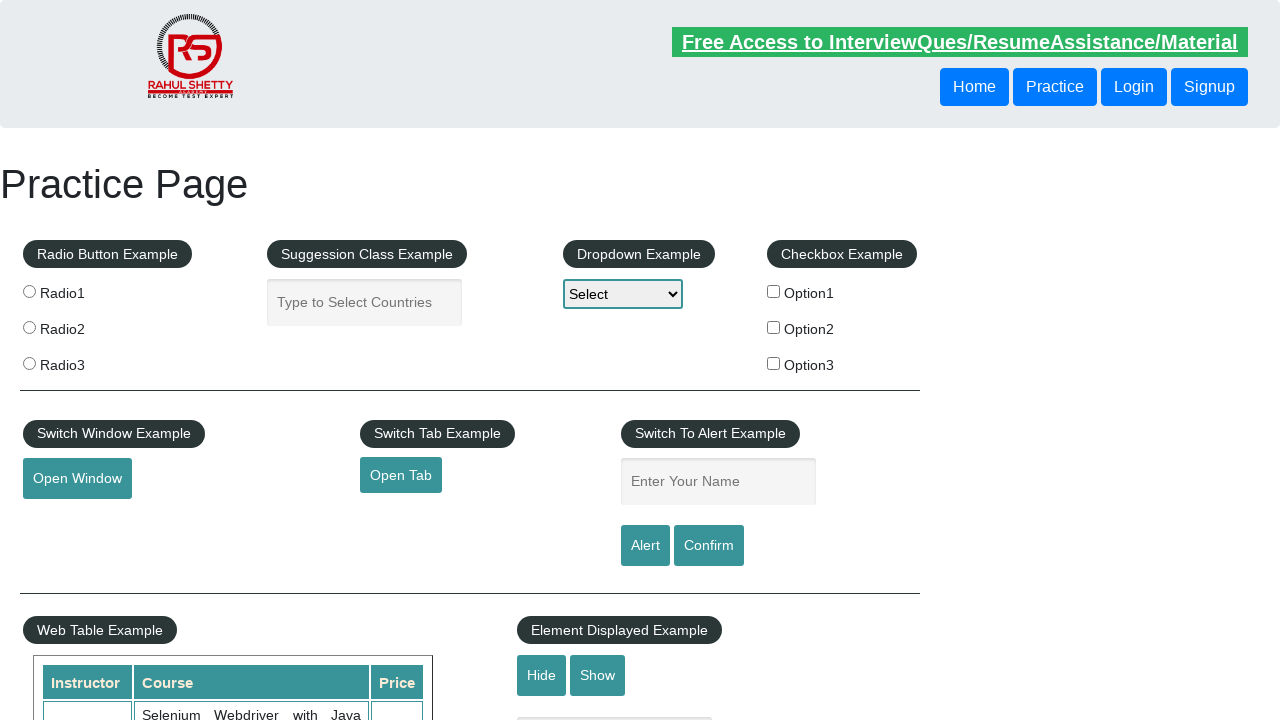

Scrolled down the page by 700 pixels
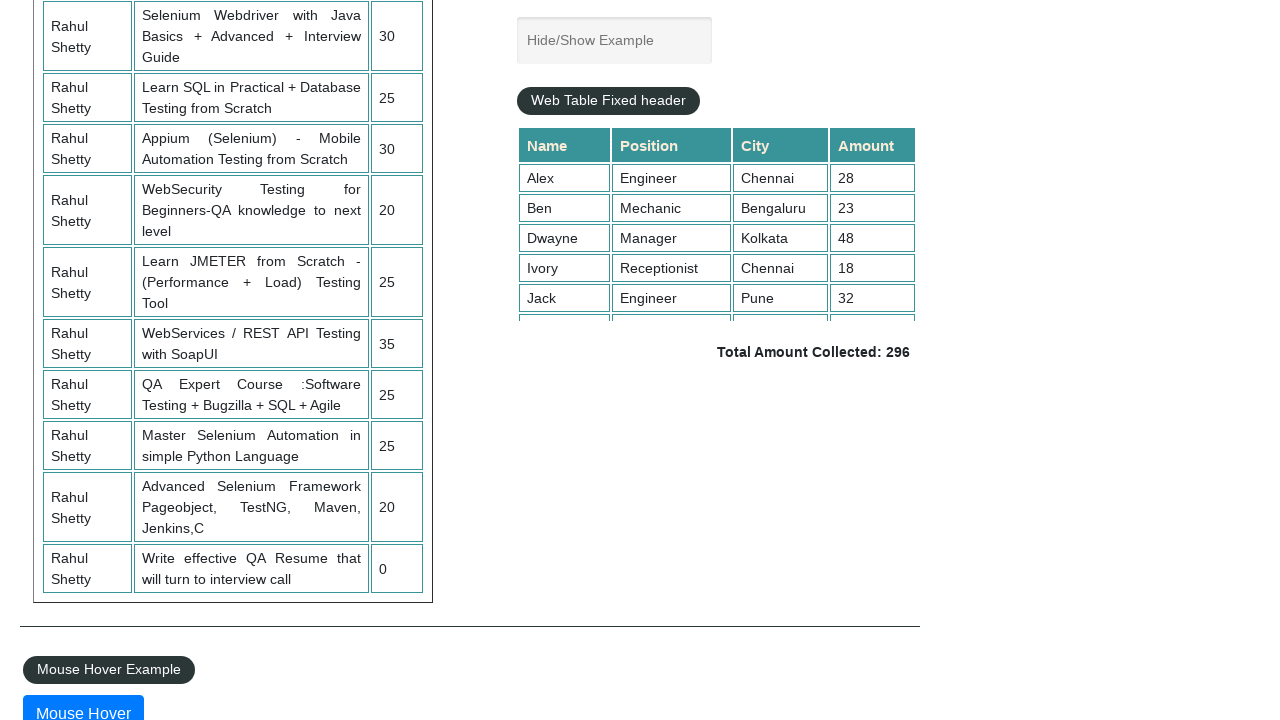

Table with fixed header loaded and became visible
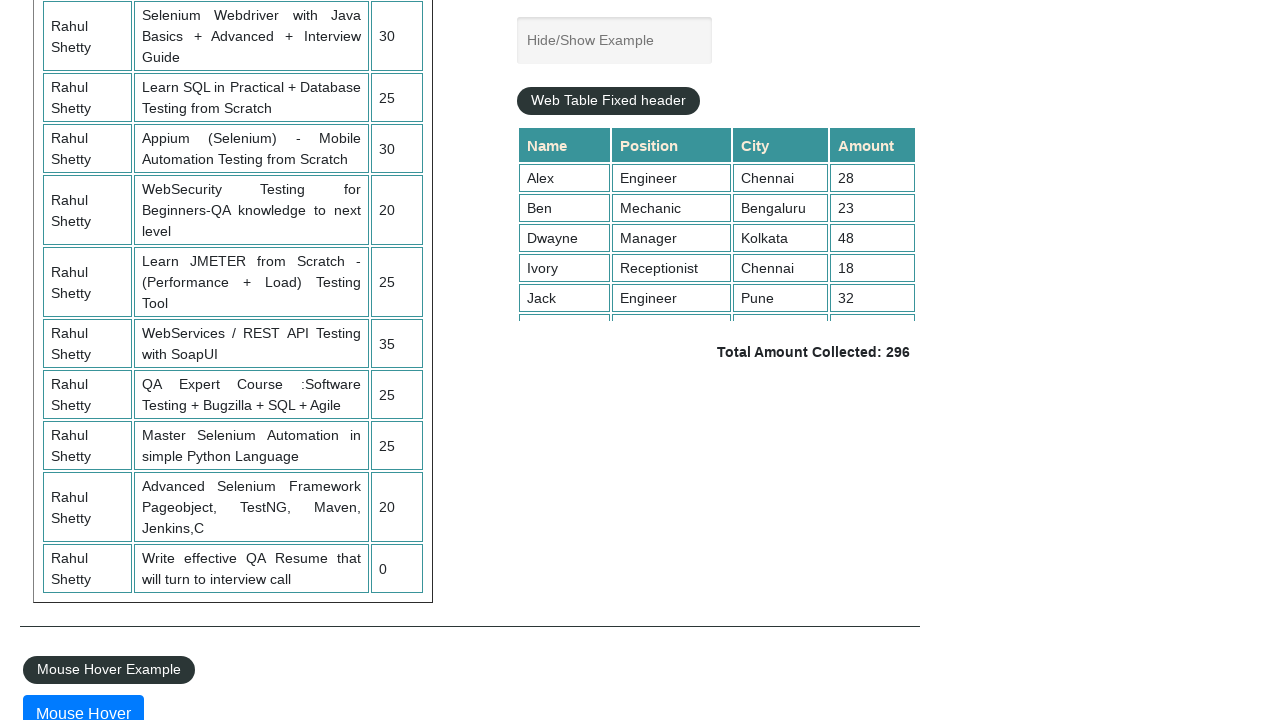

Scrolled within the fixed header table by 105 pixels
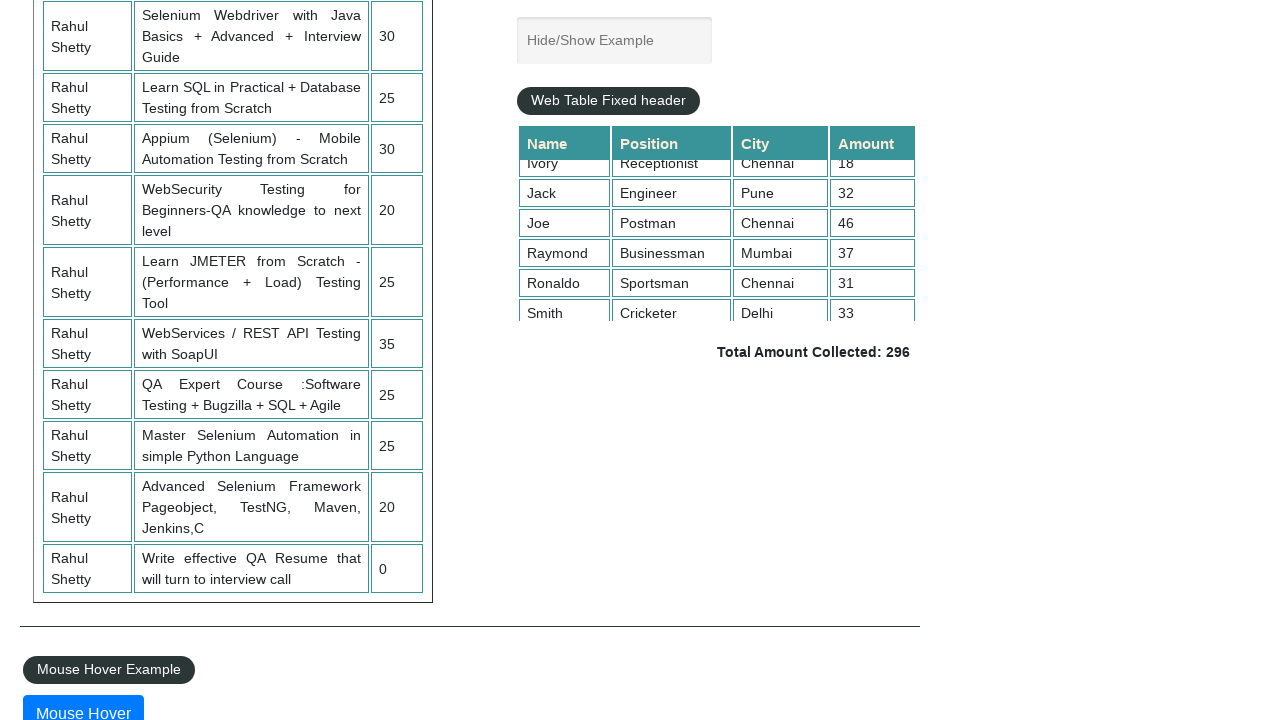

Table data in 4th column loaded and became visible
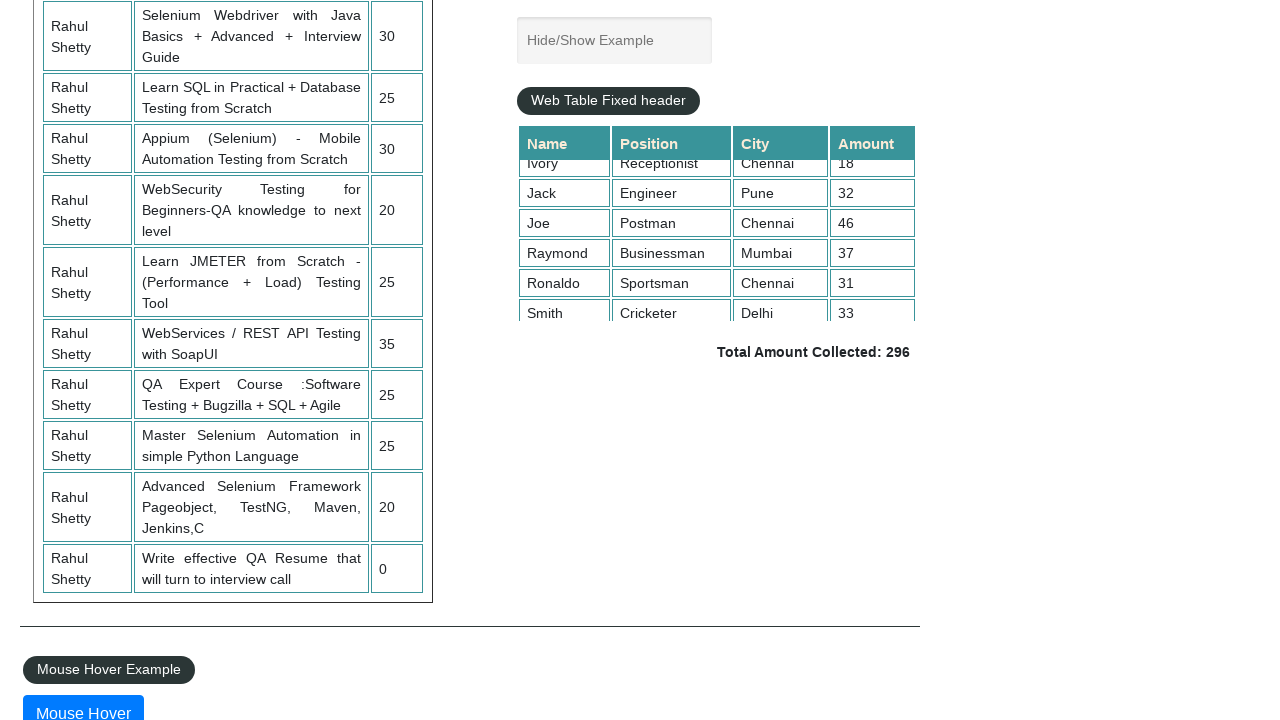

Retrieved all values from the 4th column of the table
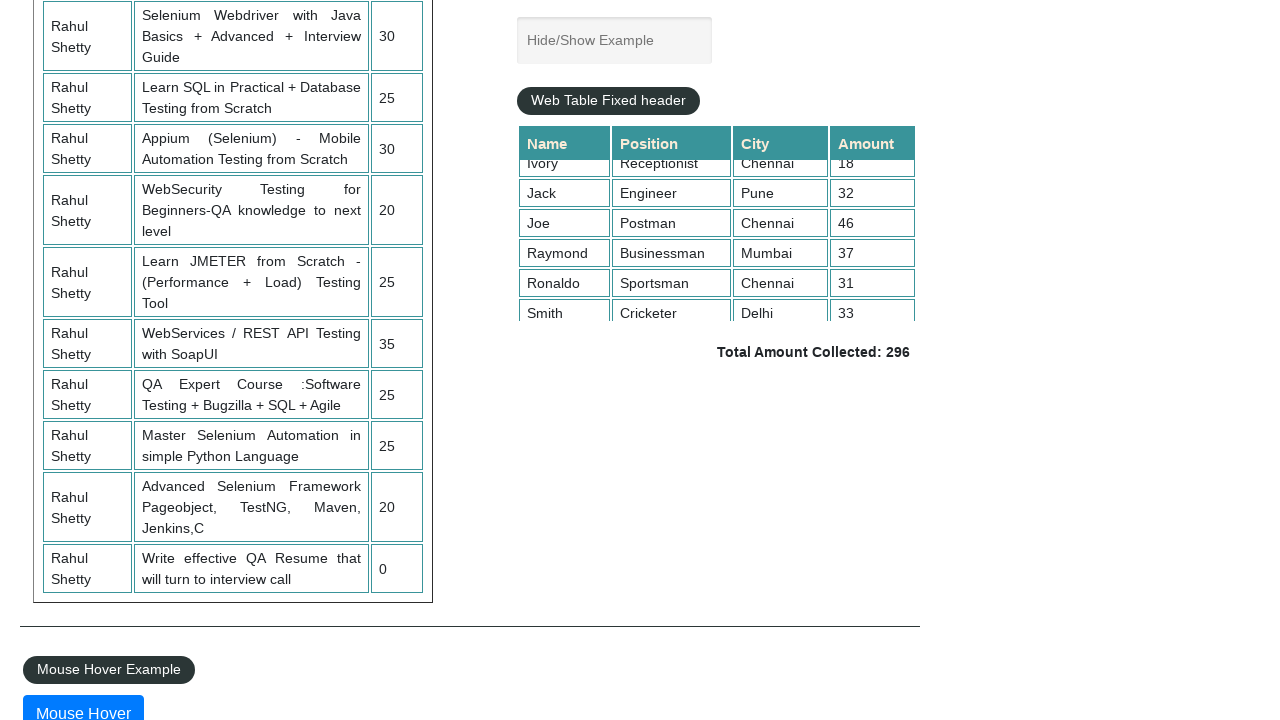

Calculated sum of all values in 4th column: 296
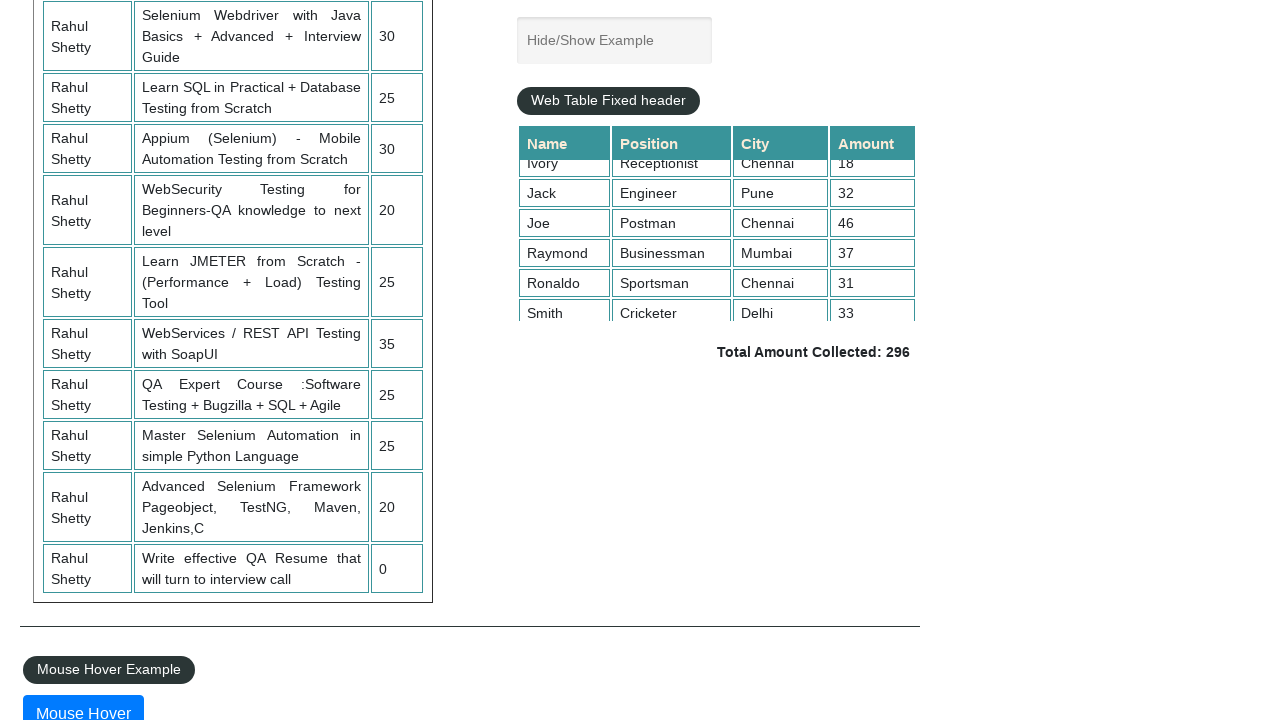

Retrieved displayed total amount text:  Total Amount Collected: 296 
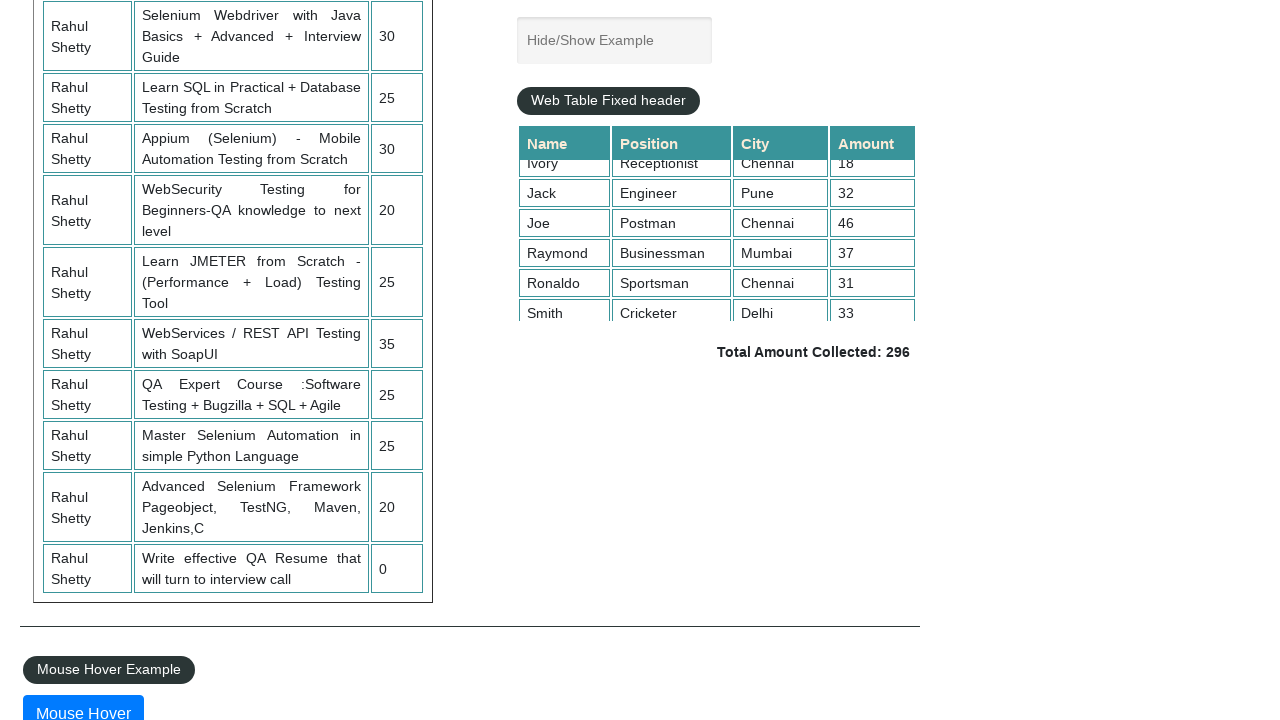

Extracted displayed total value: 296
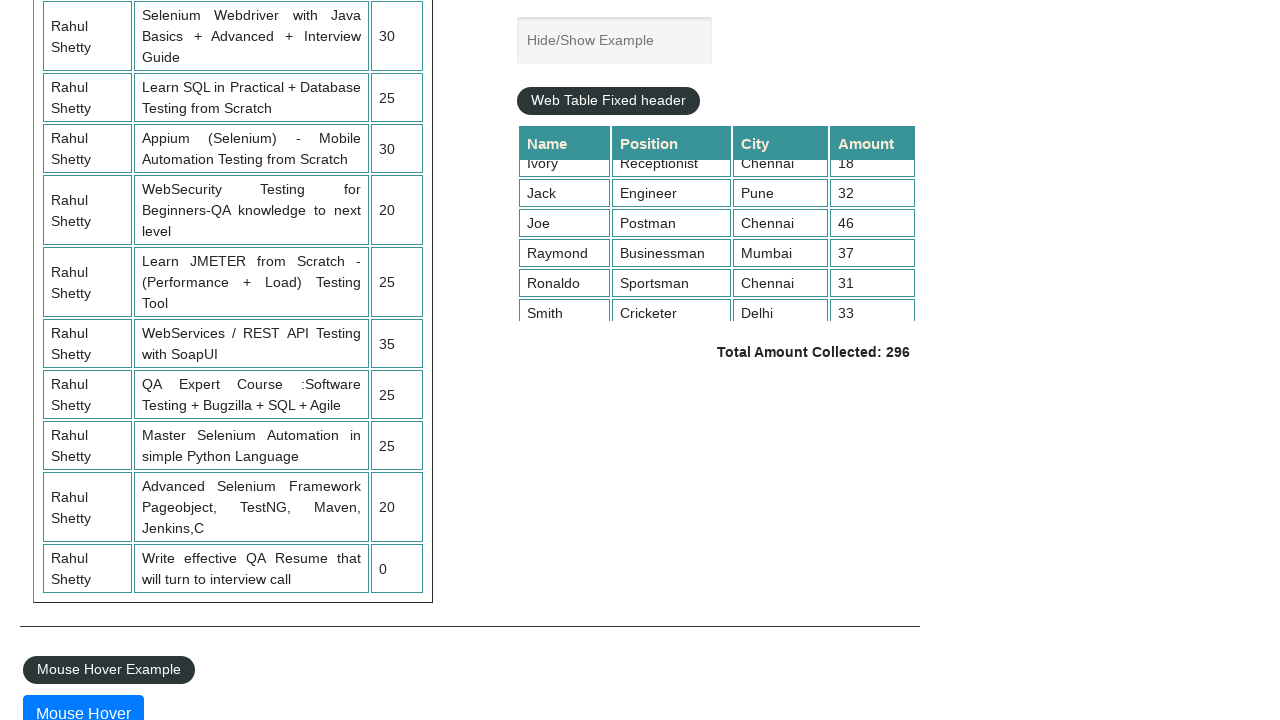

Assertion passed: calculated sum (296) matches displayed total (296)
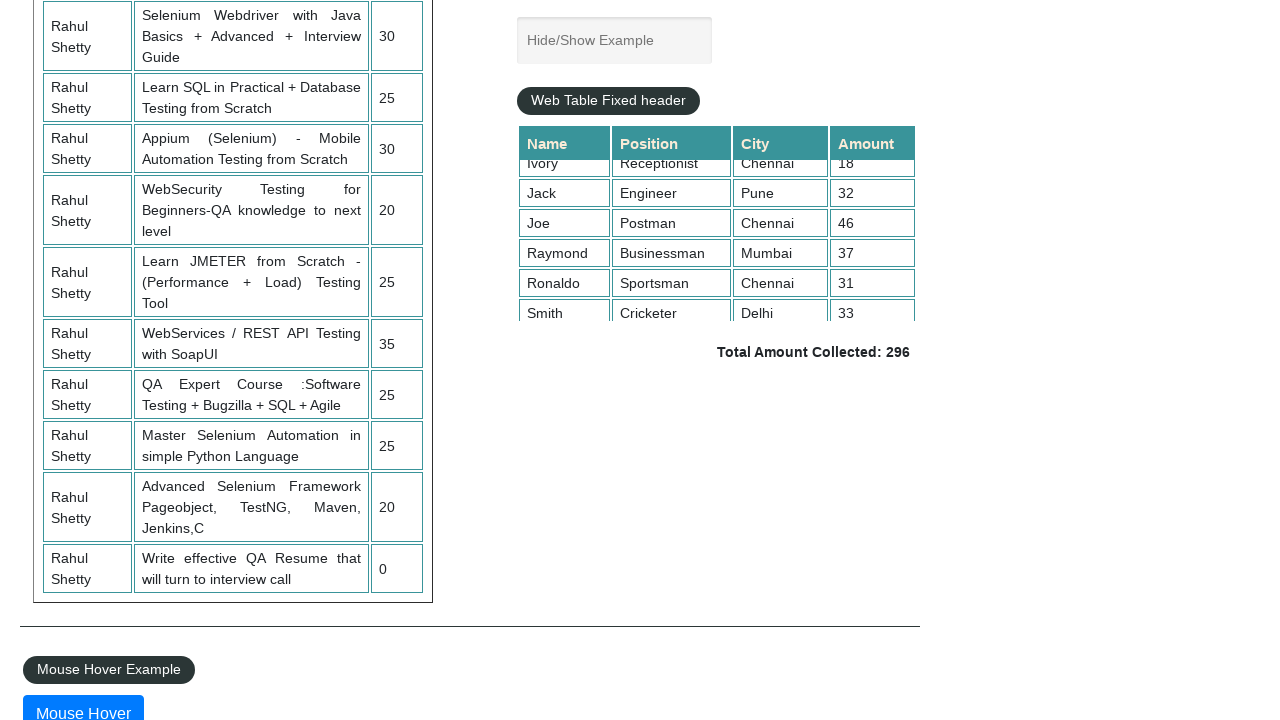

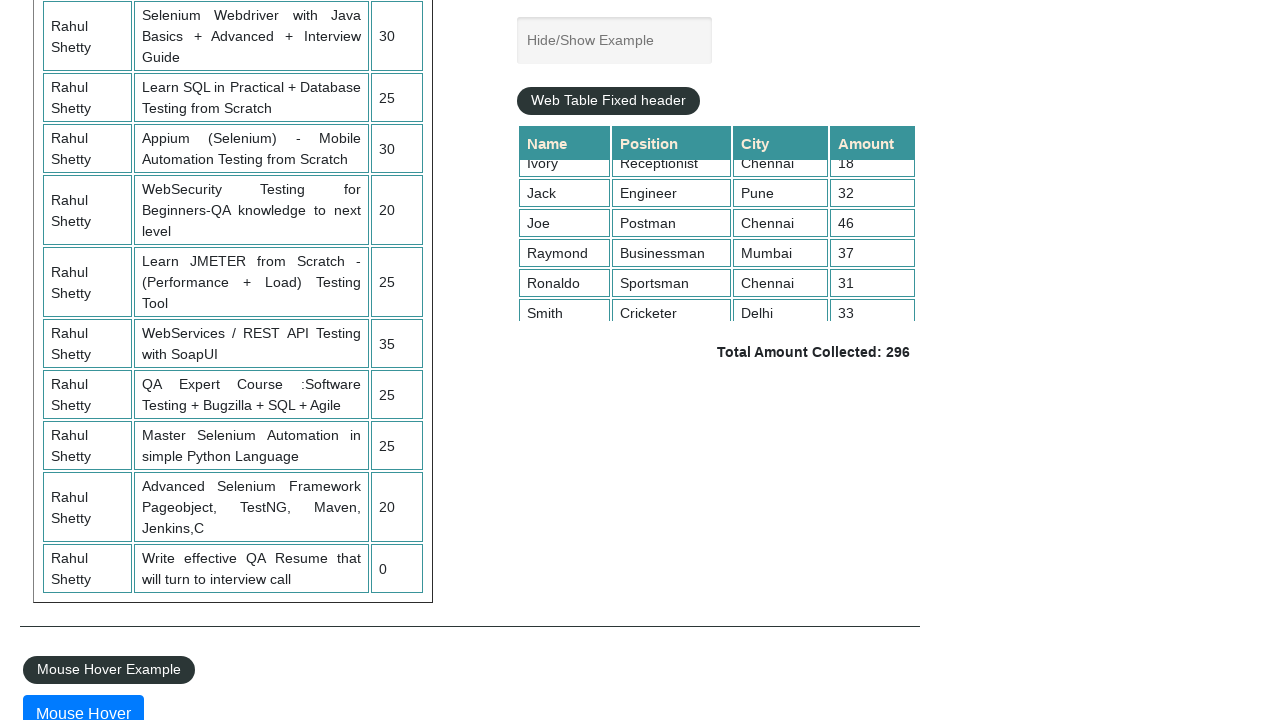